Tests the text box form on DemoQA by filling in a name field, submitting the form, and verifying the submitted data is displayed correctly

Starting URL: https://demoqa.com/text-box

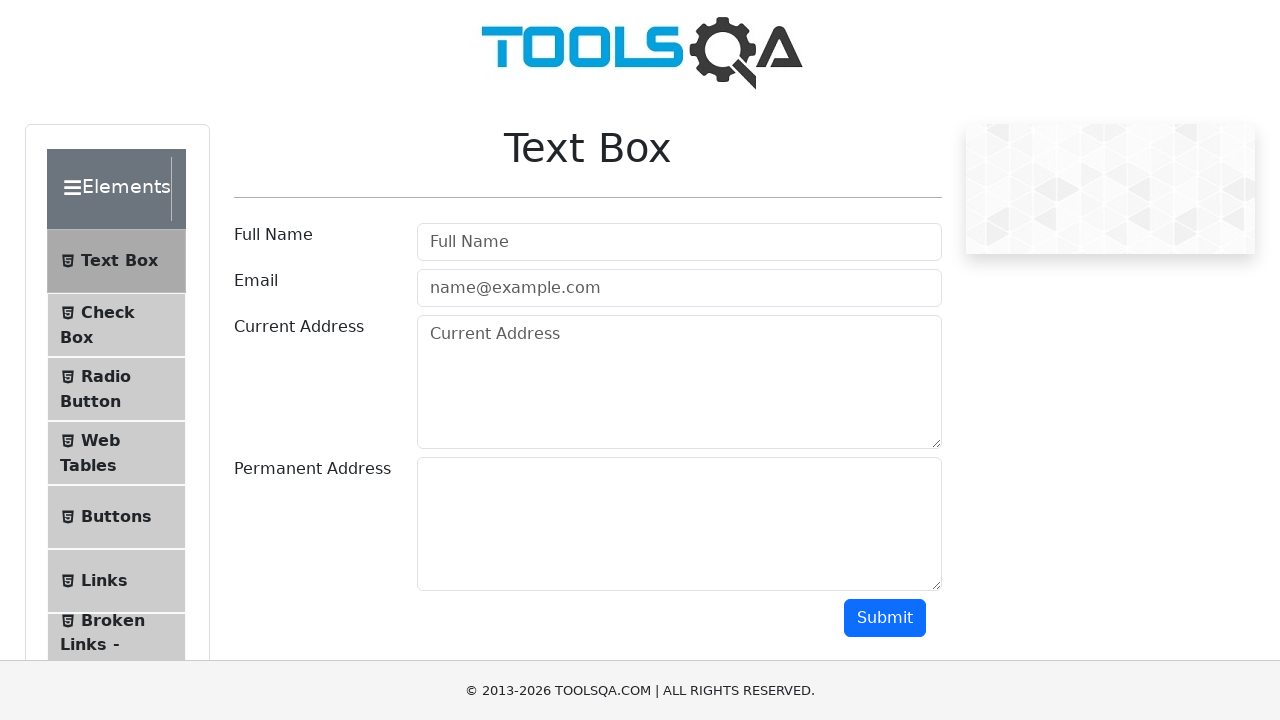

Filled full name input field with 'John Smith' on #userName
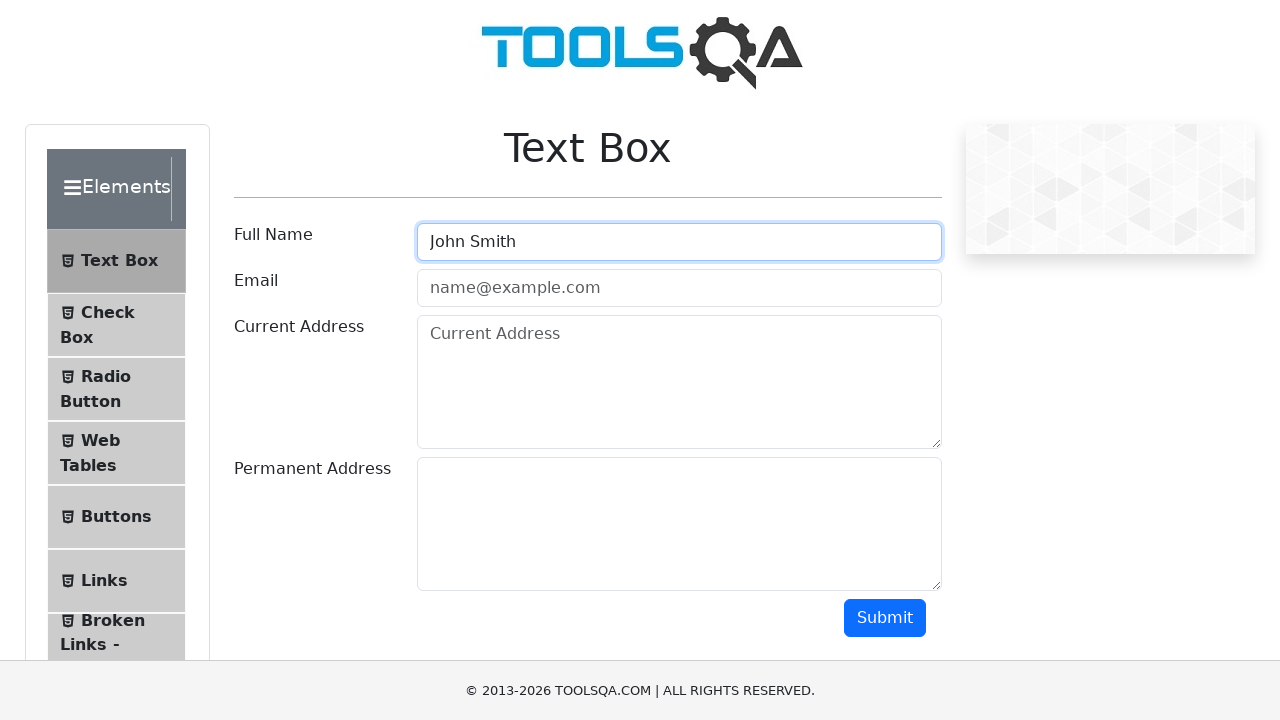

Scrolled down 250 pixels to make submit button visible
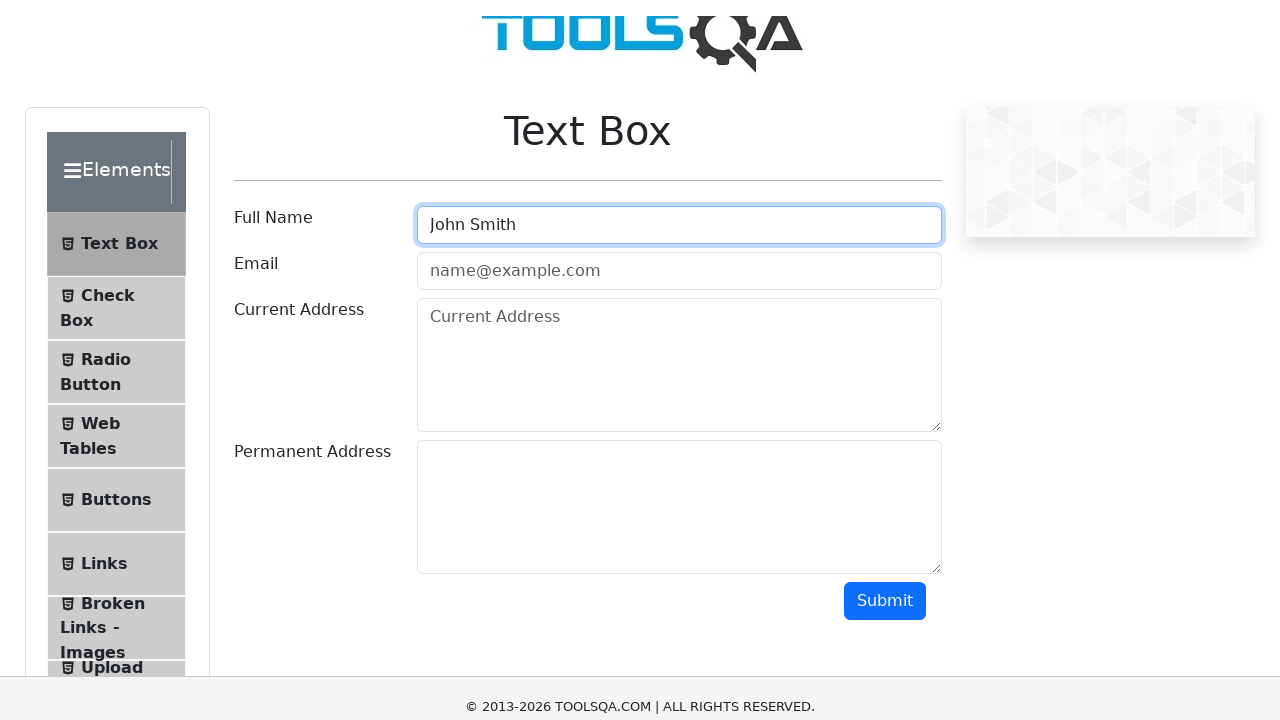

Clicked the submit button at (885, 368) on #submit
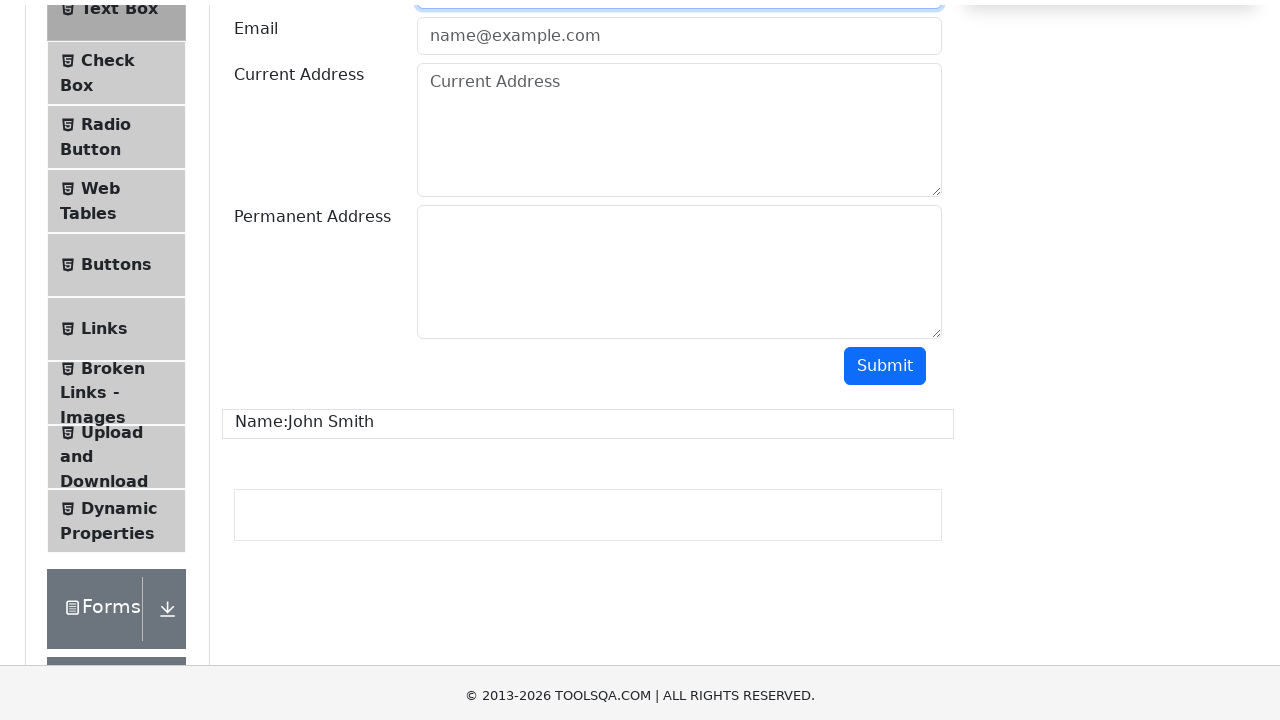

Waited for result to appear in the #name element
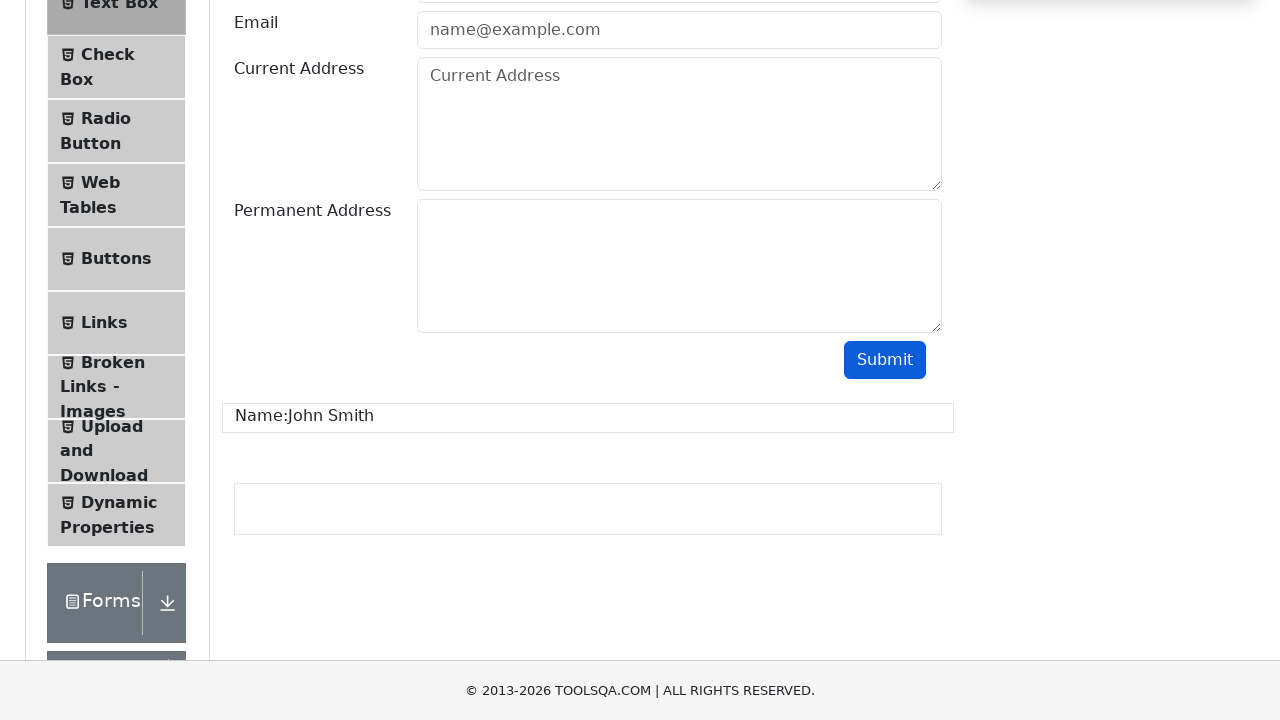

Verified that 'John Smith' is displayed in the submitted data output
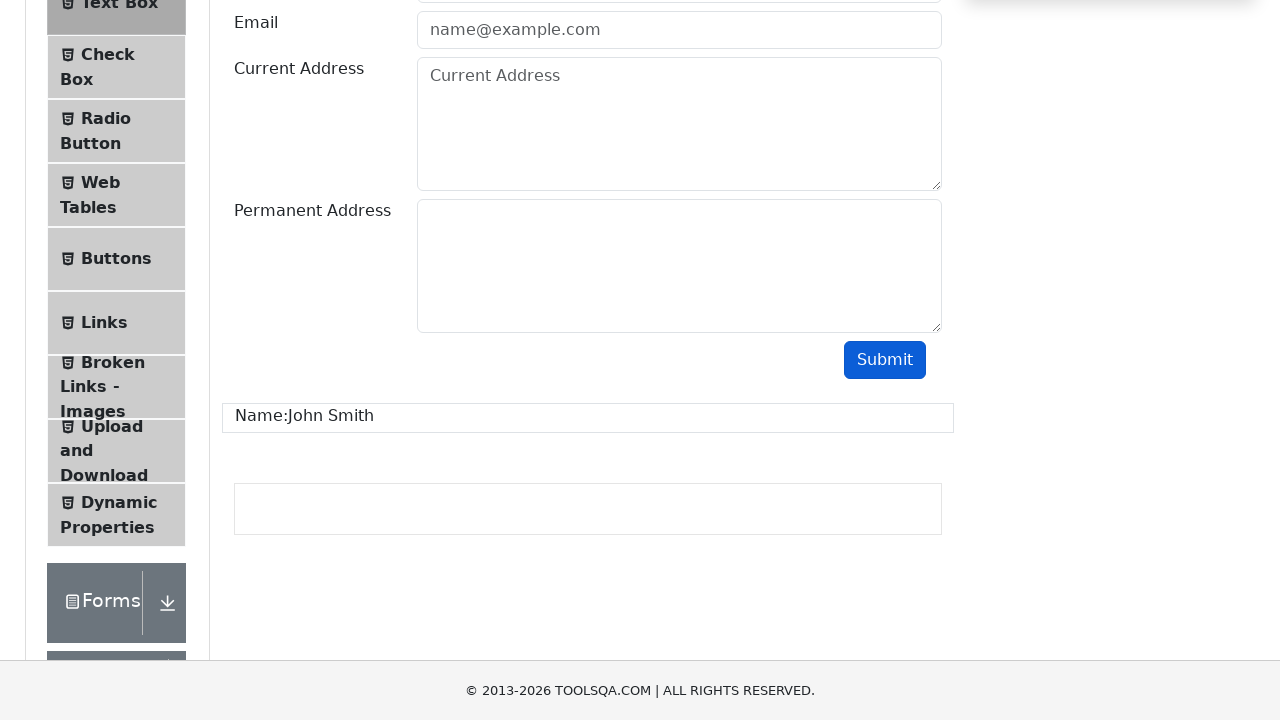

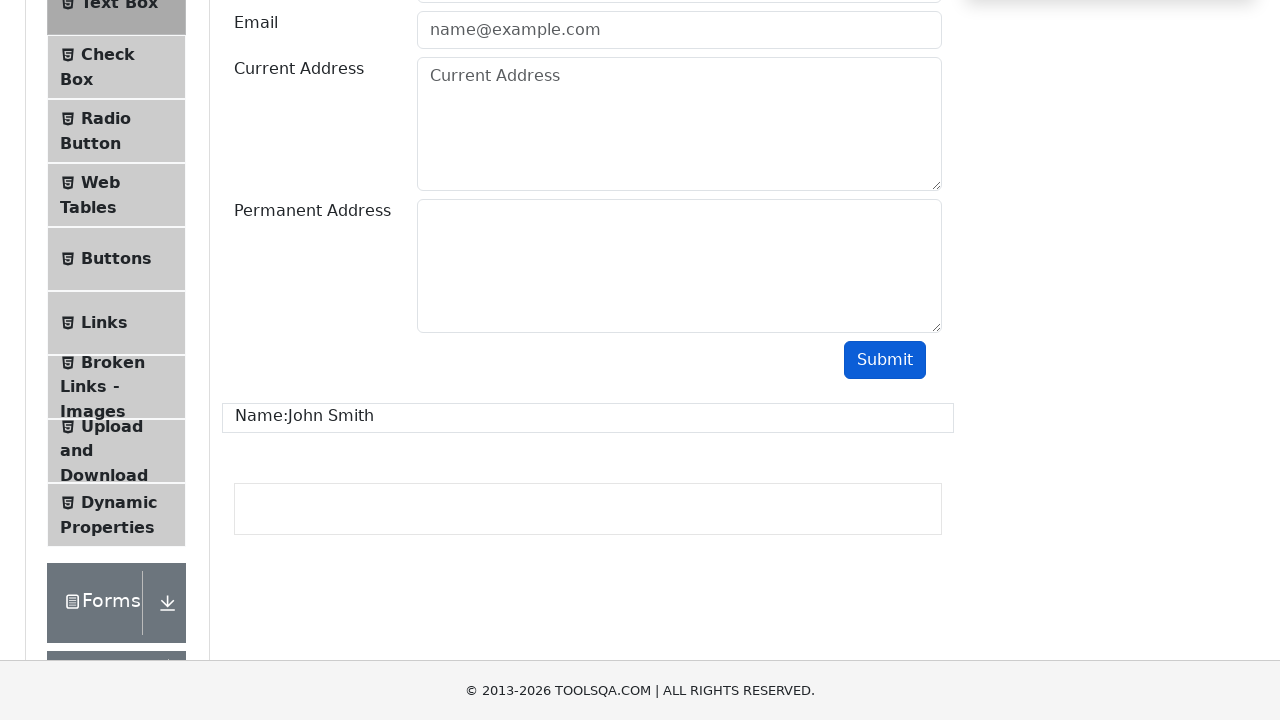